Navigates to TechExpozed website and maximizes the window

Starting URL: http://www.techexpozed.co.nz

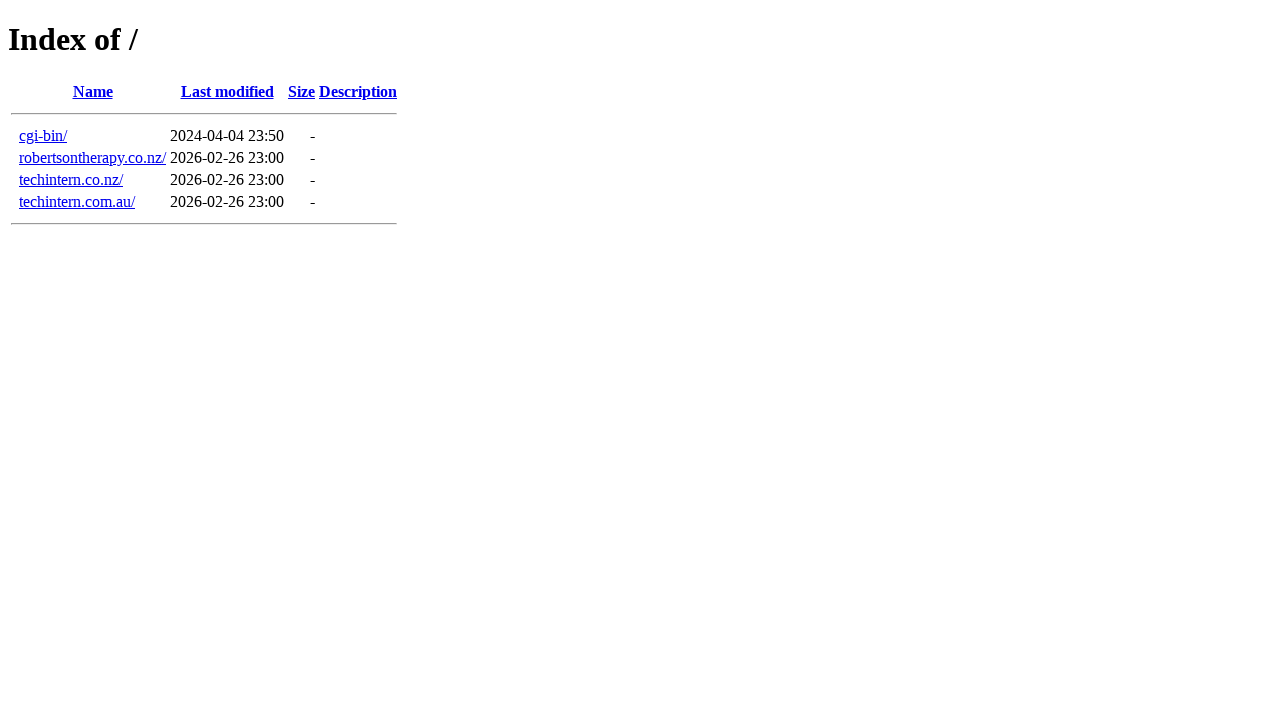

Navigated to TechExpozed website at http://www.techexpozed.co.nz
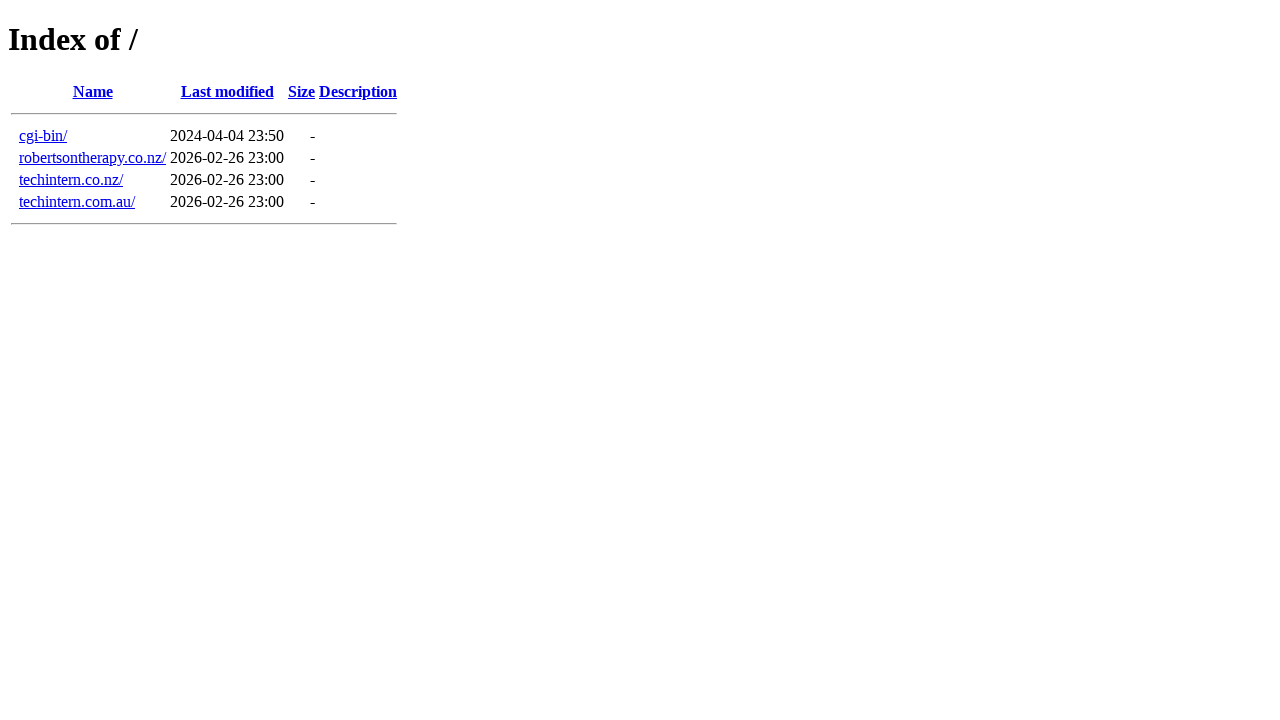

Maximized browser window
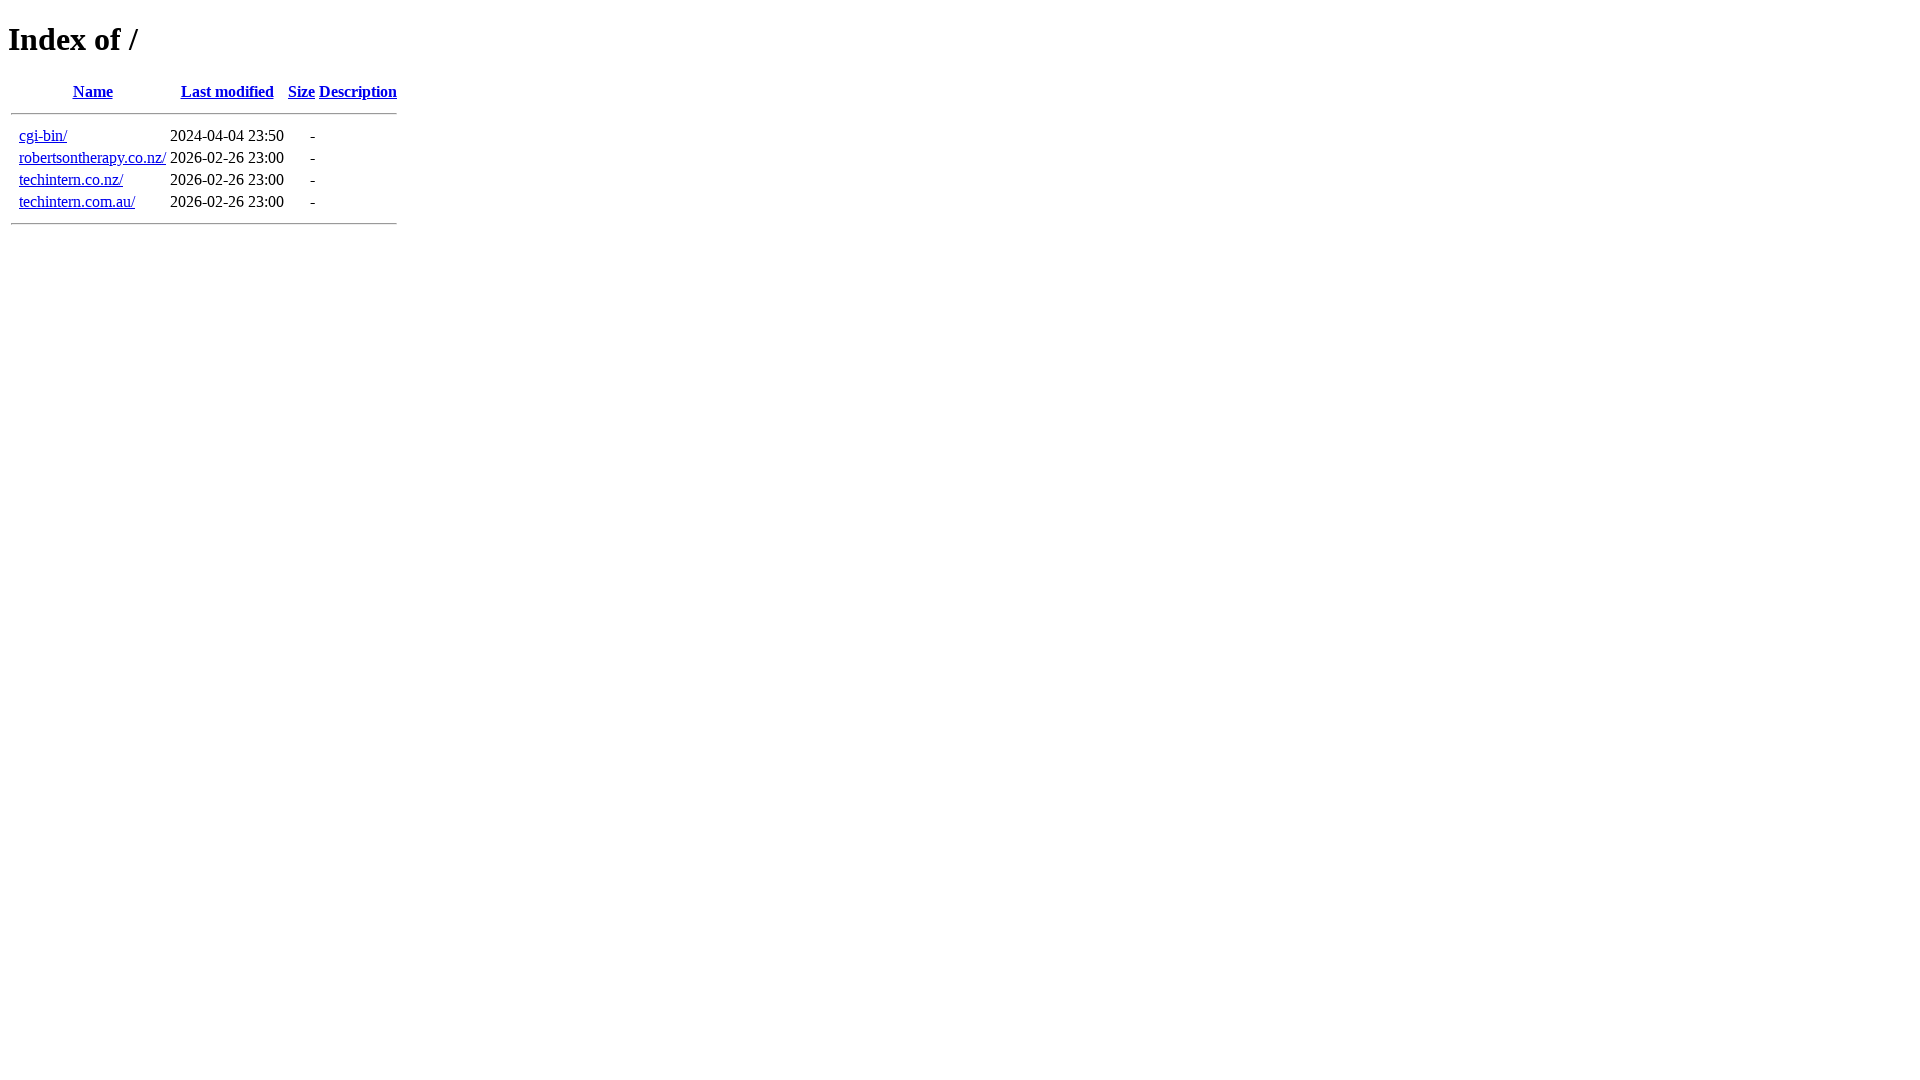

Waited for page to load (domcontentloaded)
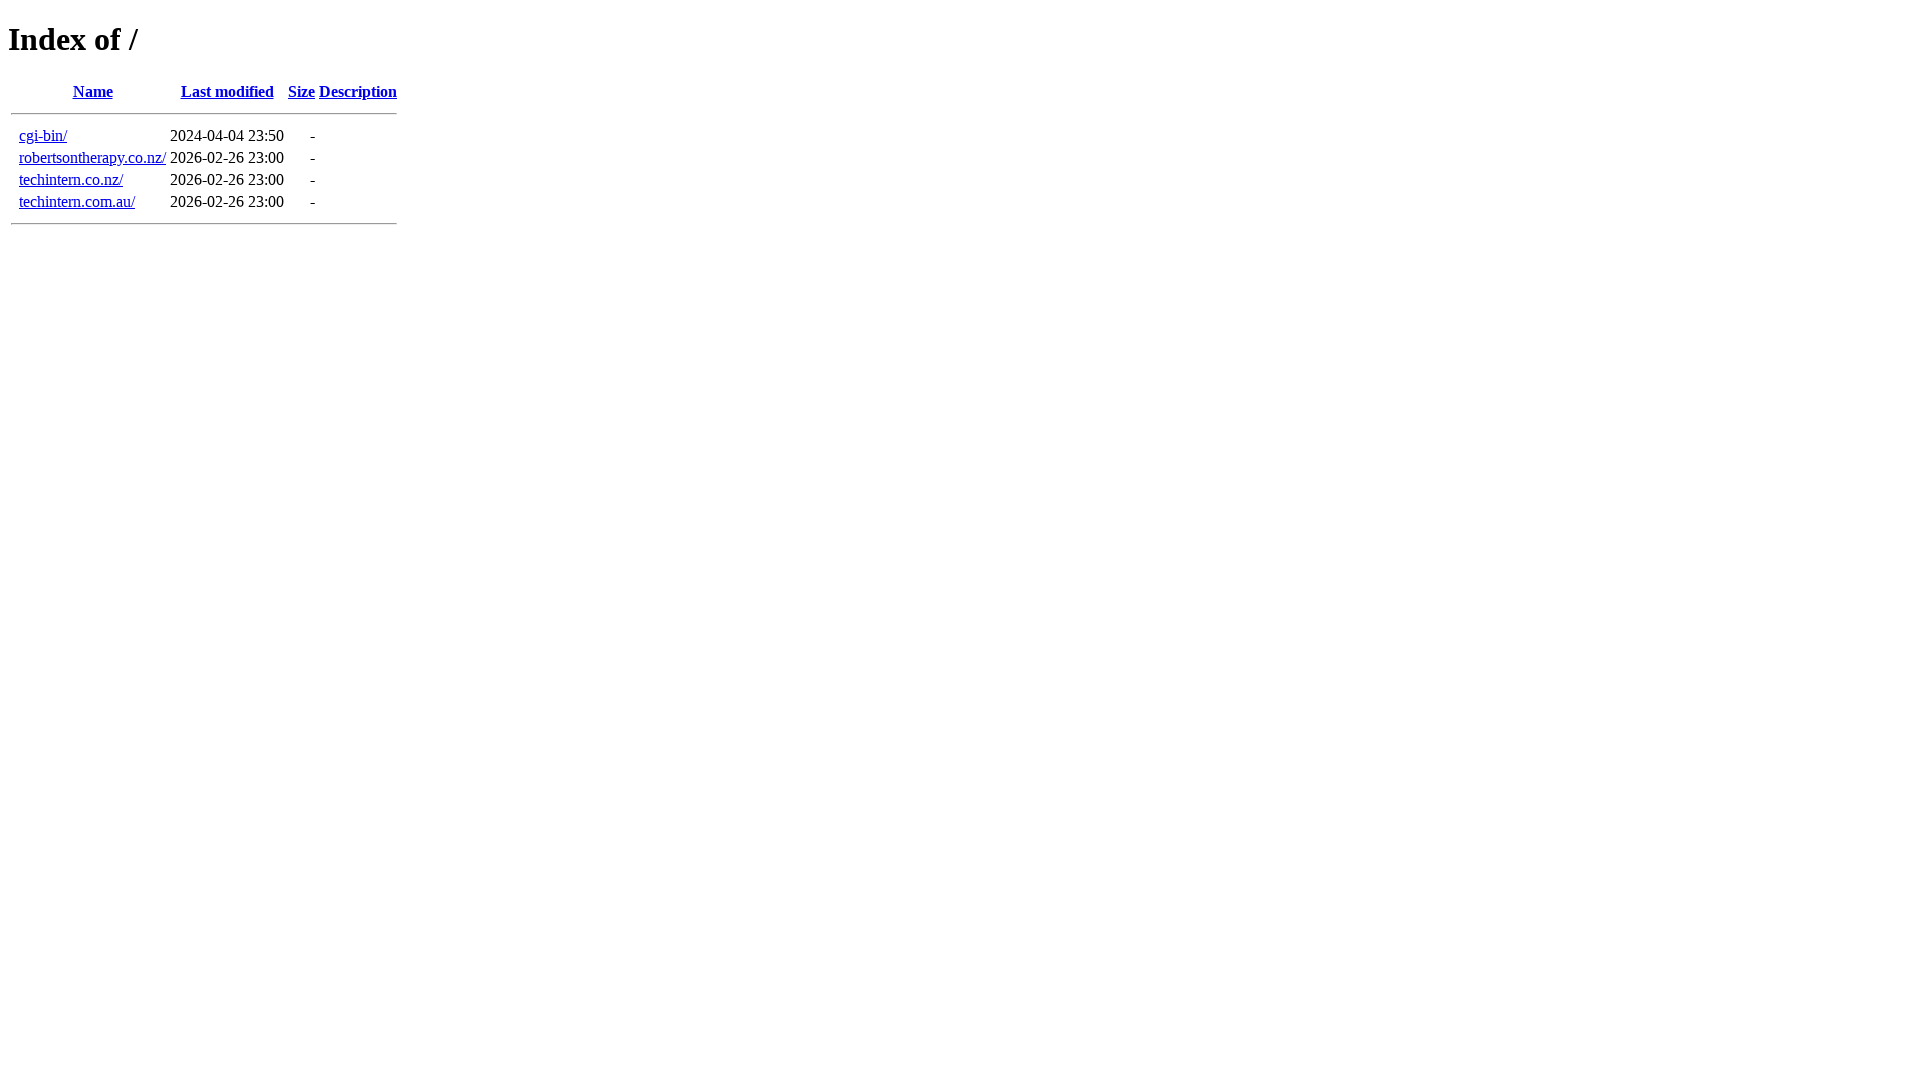

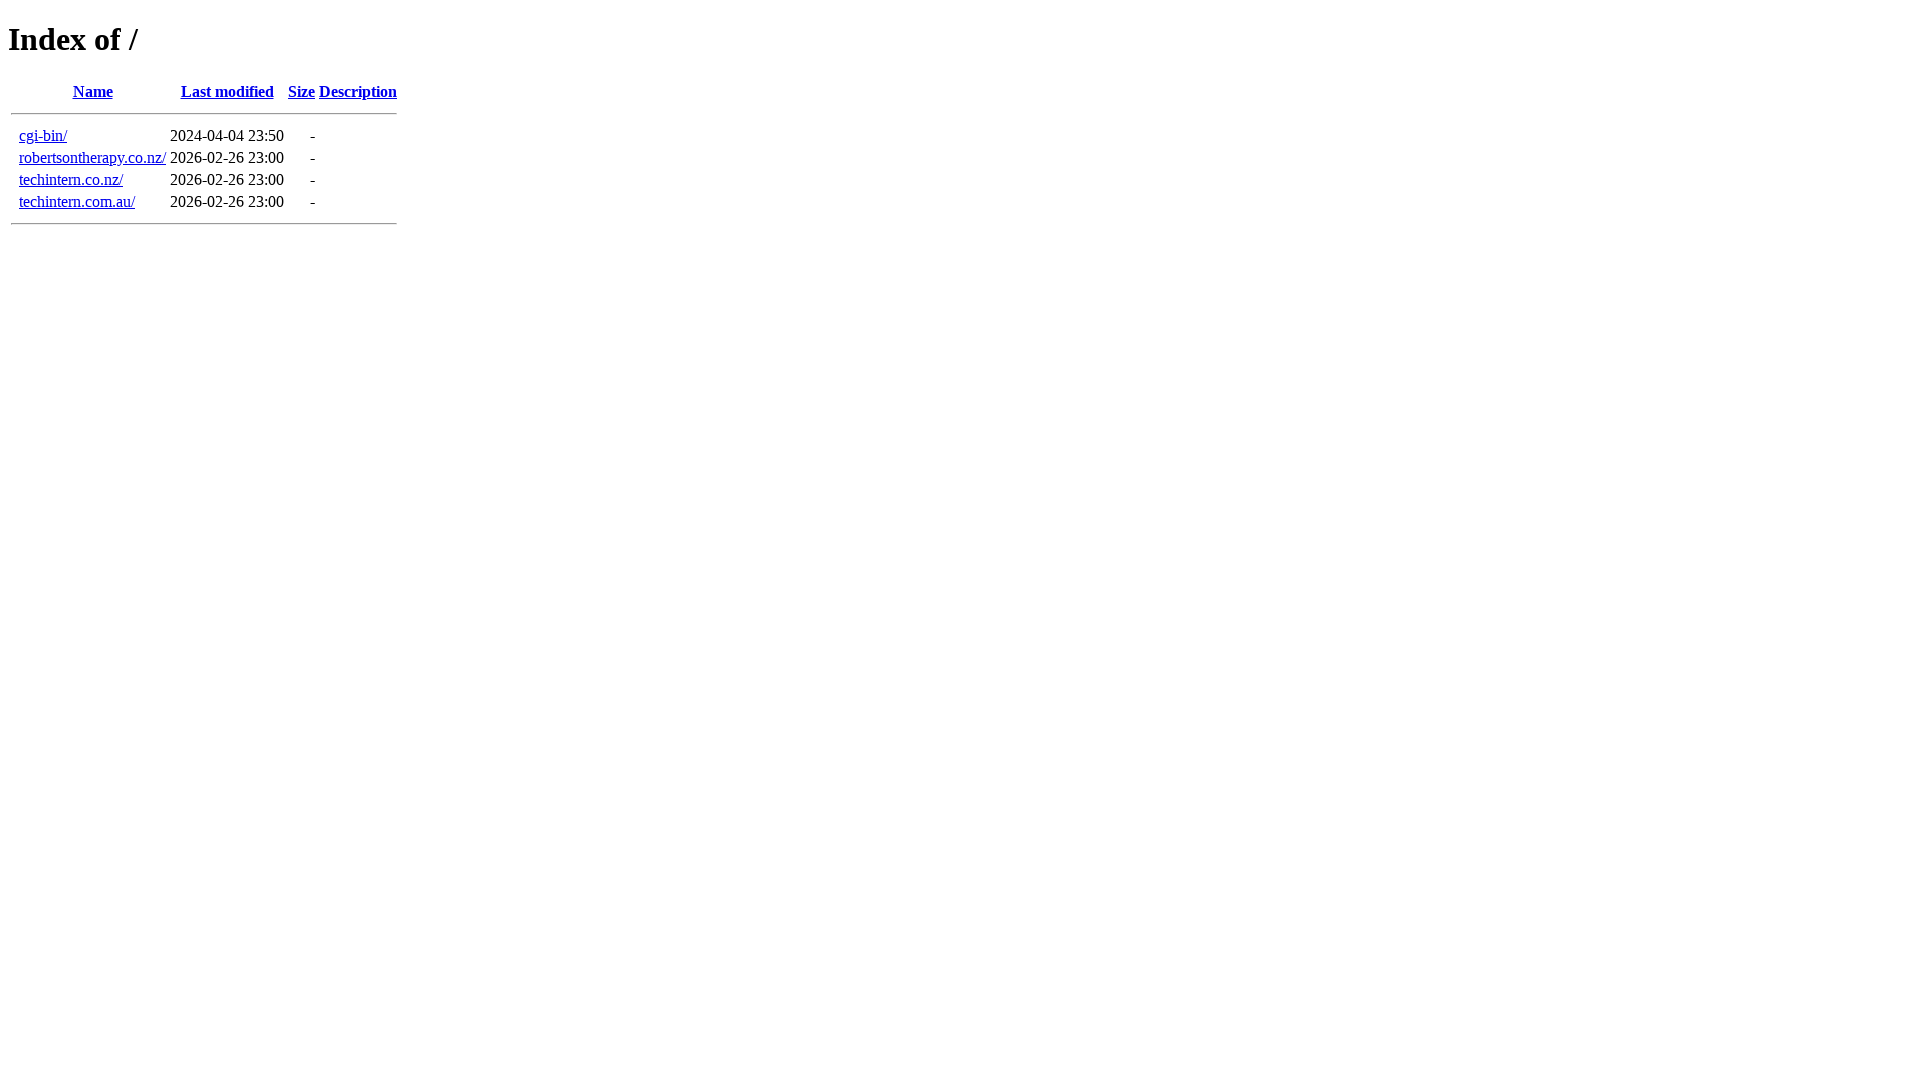